Tests JavaScript alert handling by clicking a button that triggers an alert, accepting the alert, and verifying the success message is displayed

Starting URL: http://practice.cydeo.com/javascript_alerts

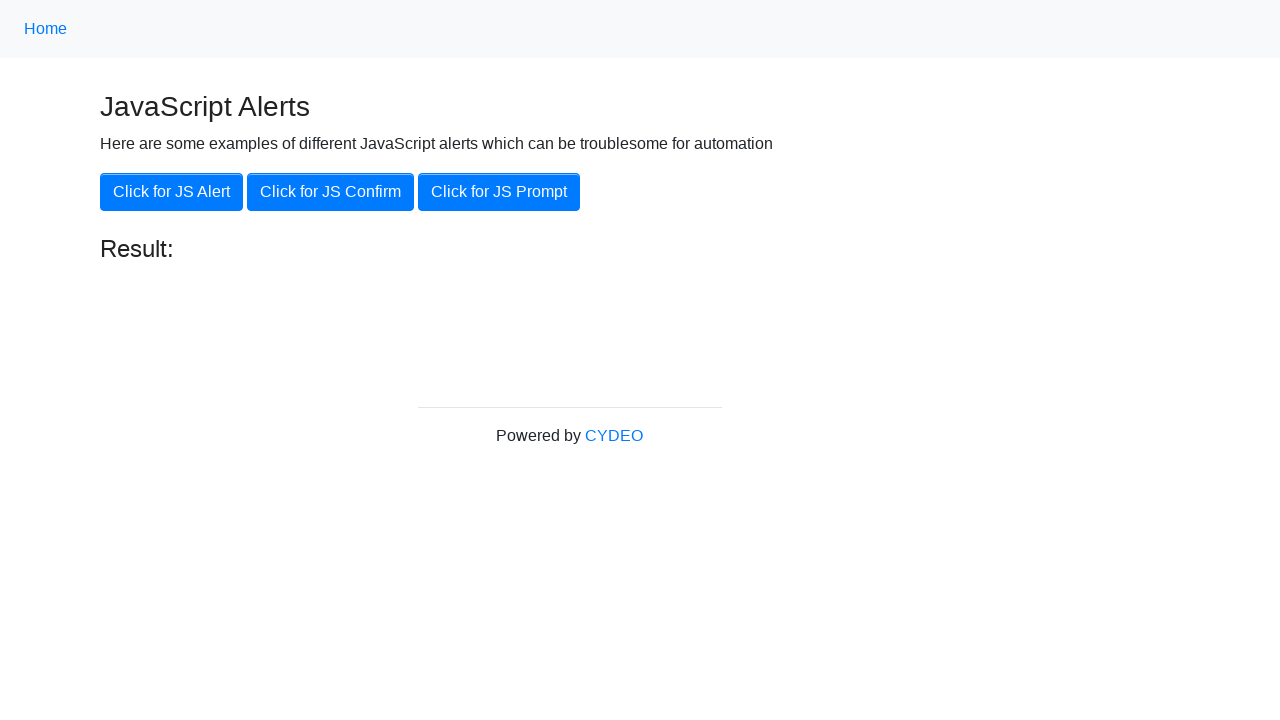

Clicked the 'Click for JS Alert' button at (172, 192) on xpath=//button[.='Click for JS Alert']
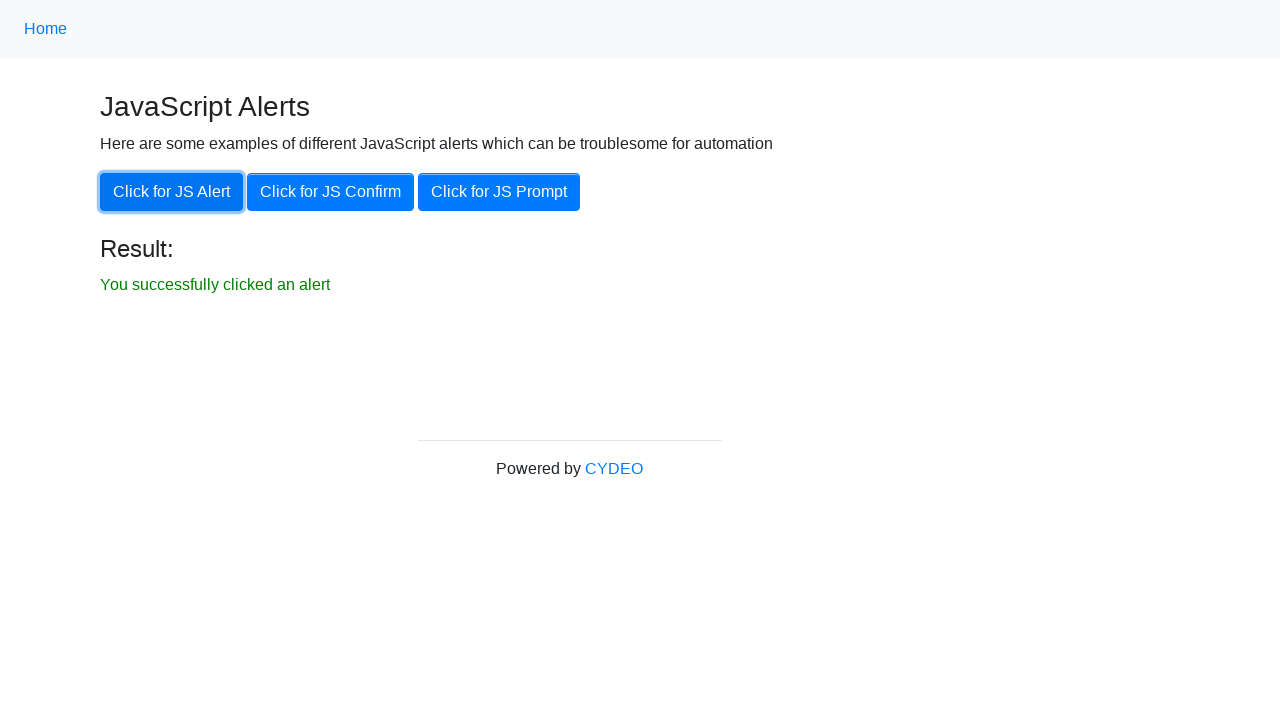

Set up dialog handler to accept alerts
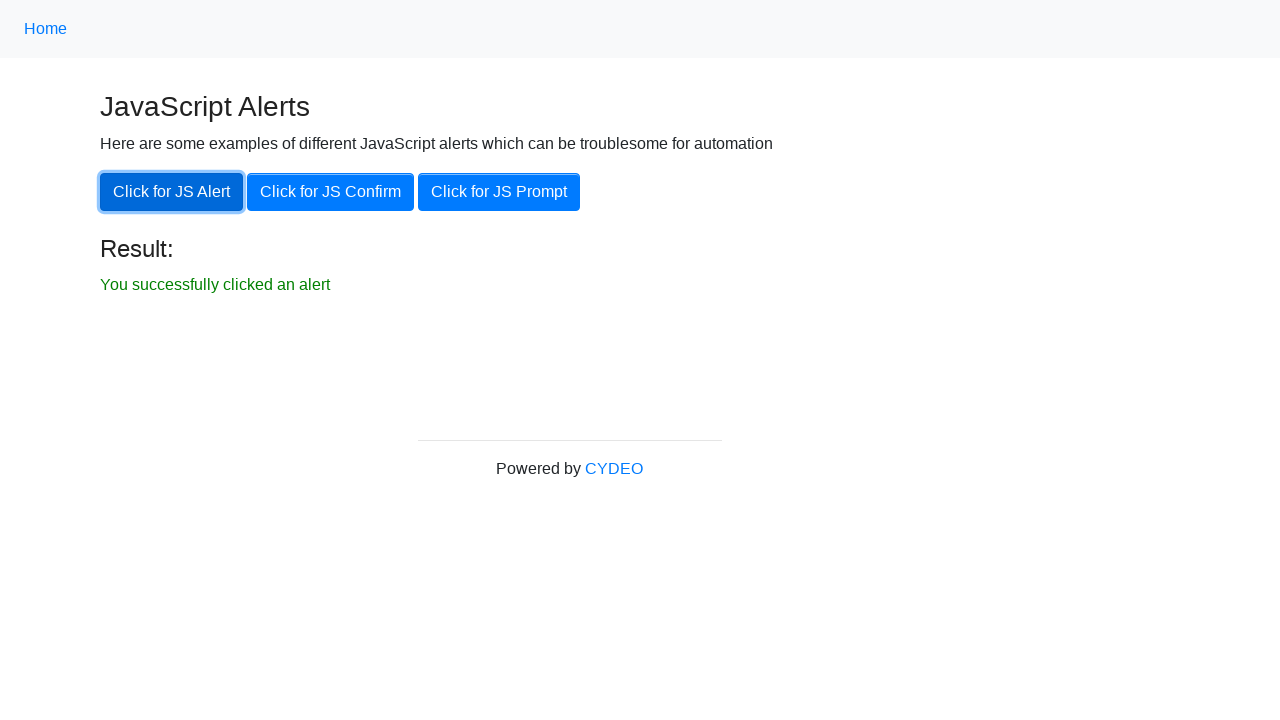

Success message element became visible after accepting alert
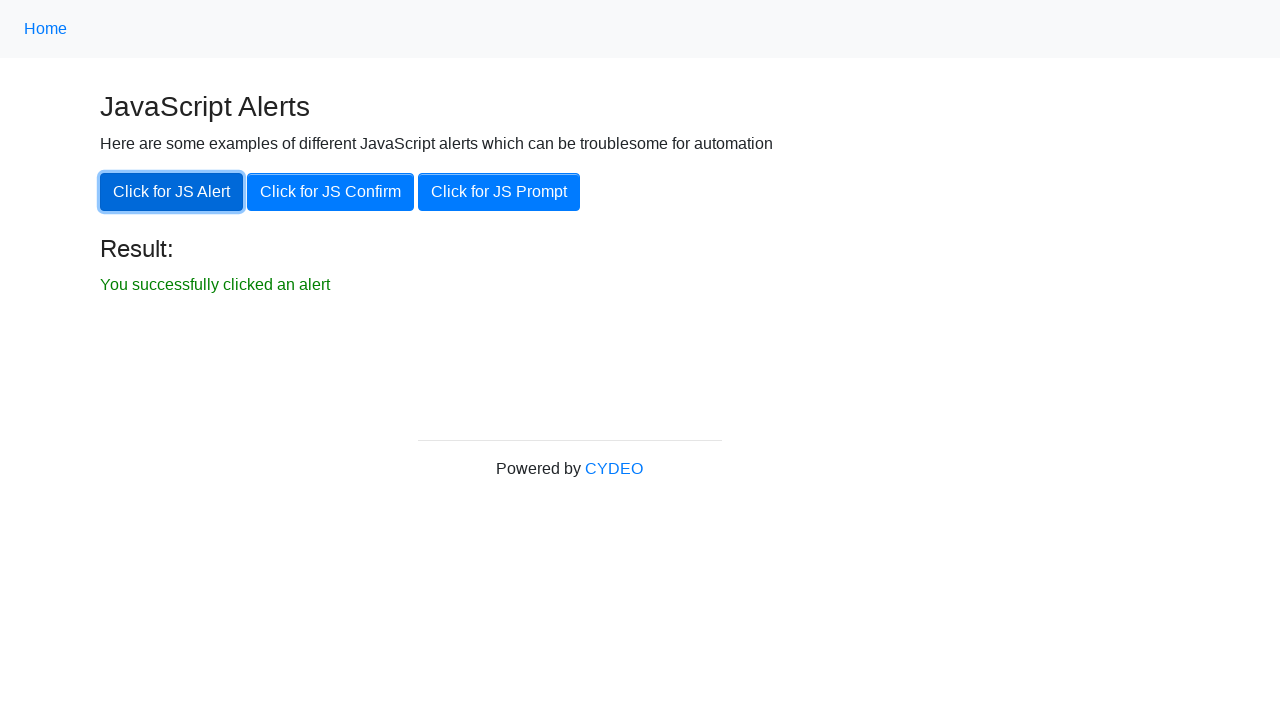

Verified success message text: 'You successfully clicked an alert'
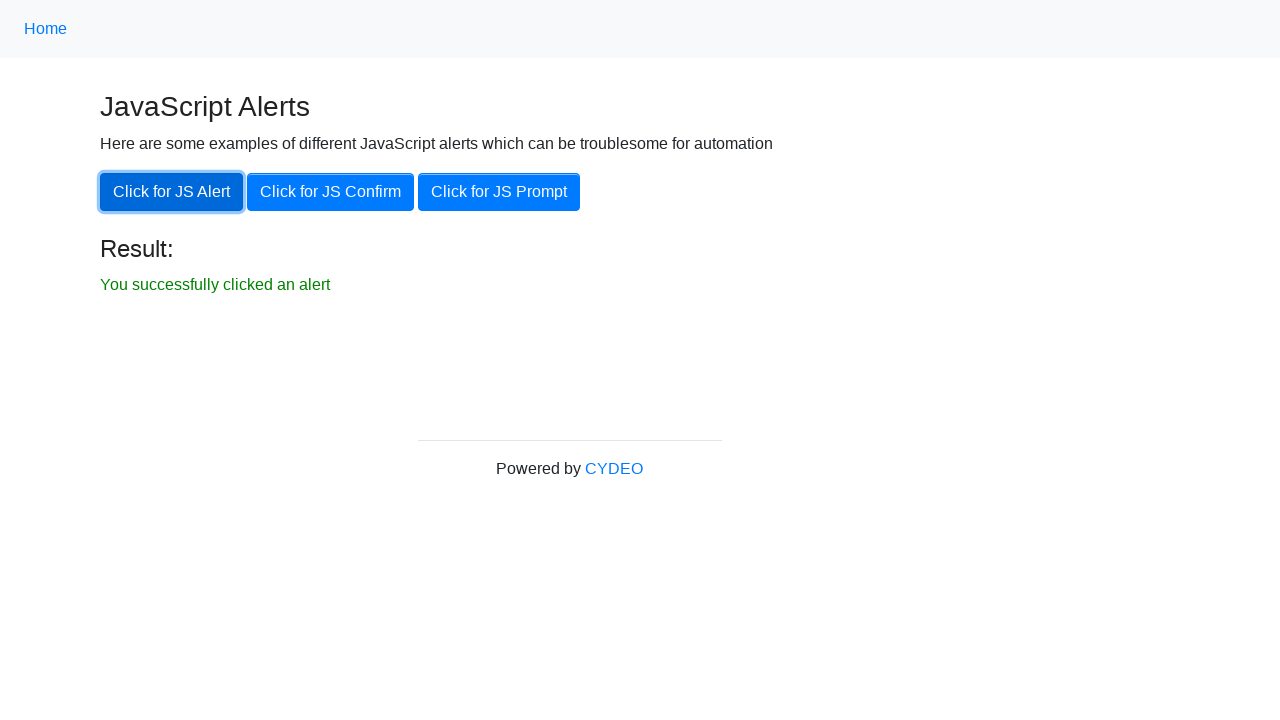

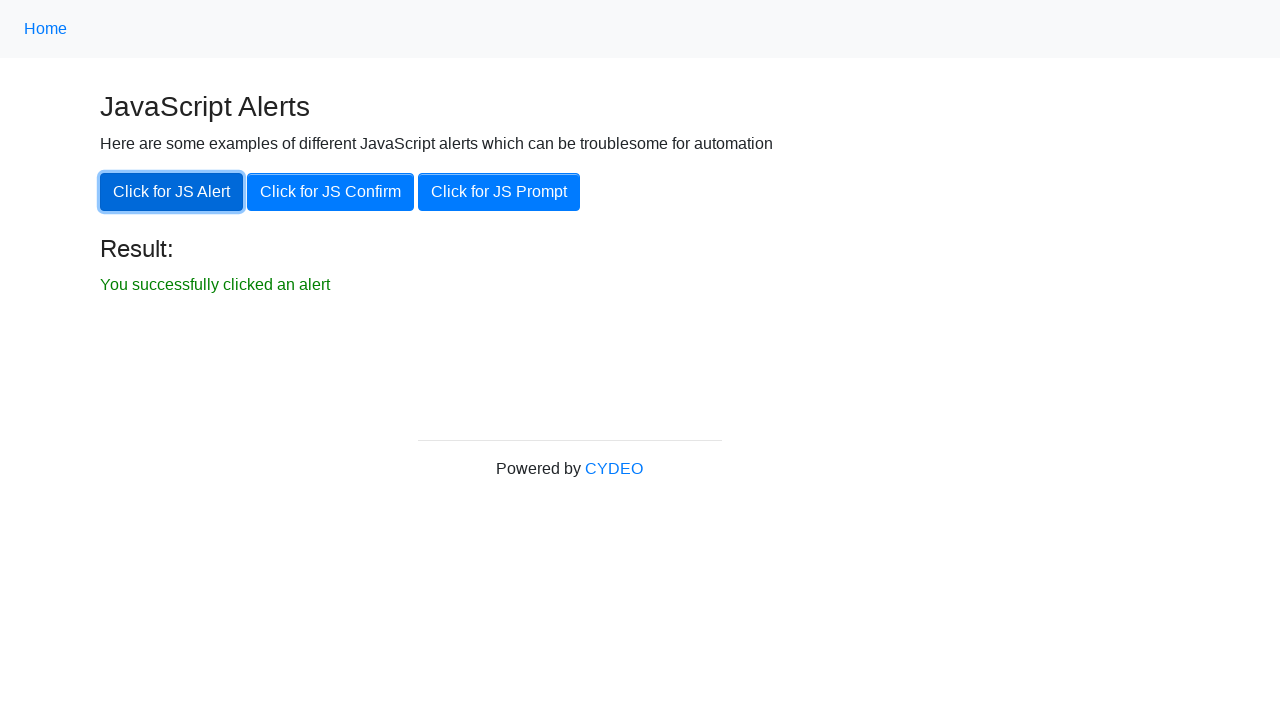